Tests dynamic dropdown selection for flight booking by selecting origin and destination cities

Starting URL: https://rahulshettyacademy.com/dropdownsPractise/

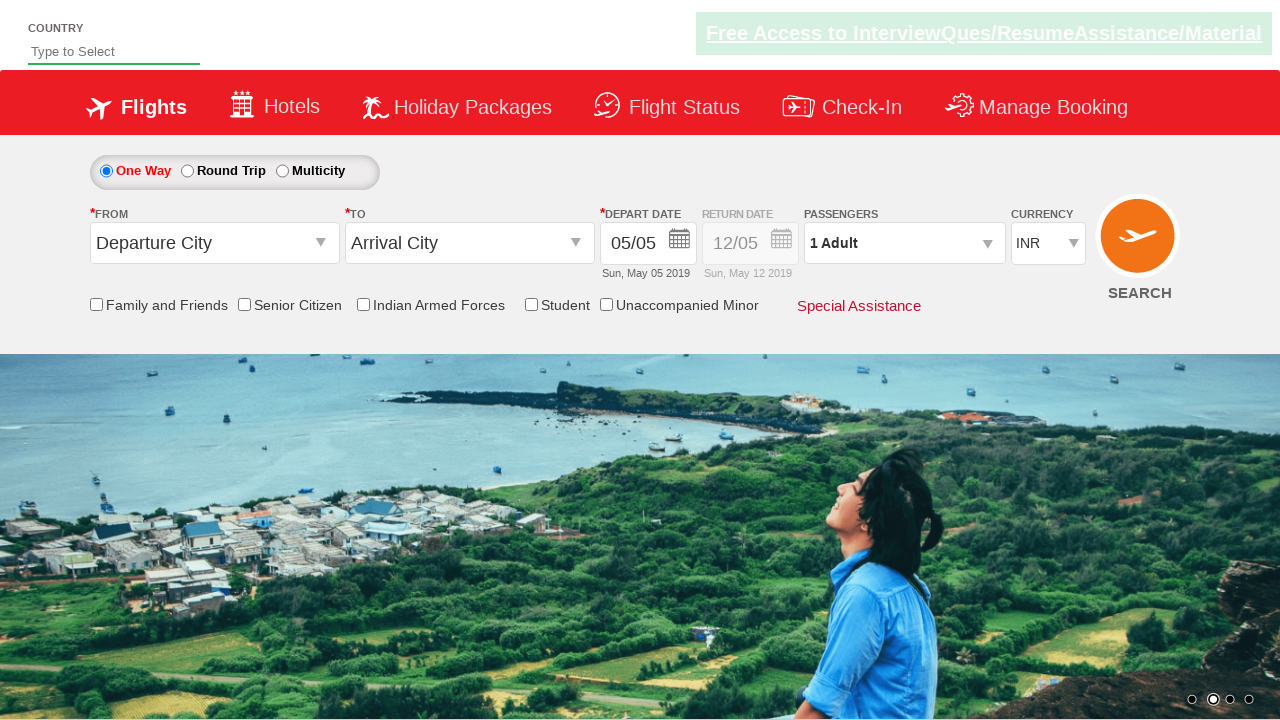

Clicked on origin station dropdown at (214, 243) on input#ctl00_mainContent_ddl_originStation1_CTXT
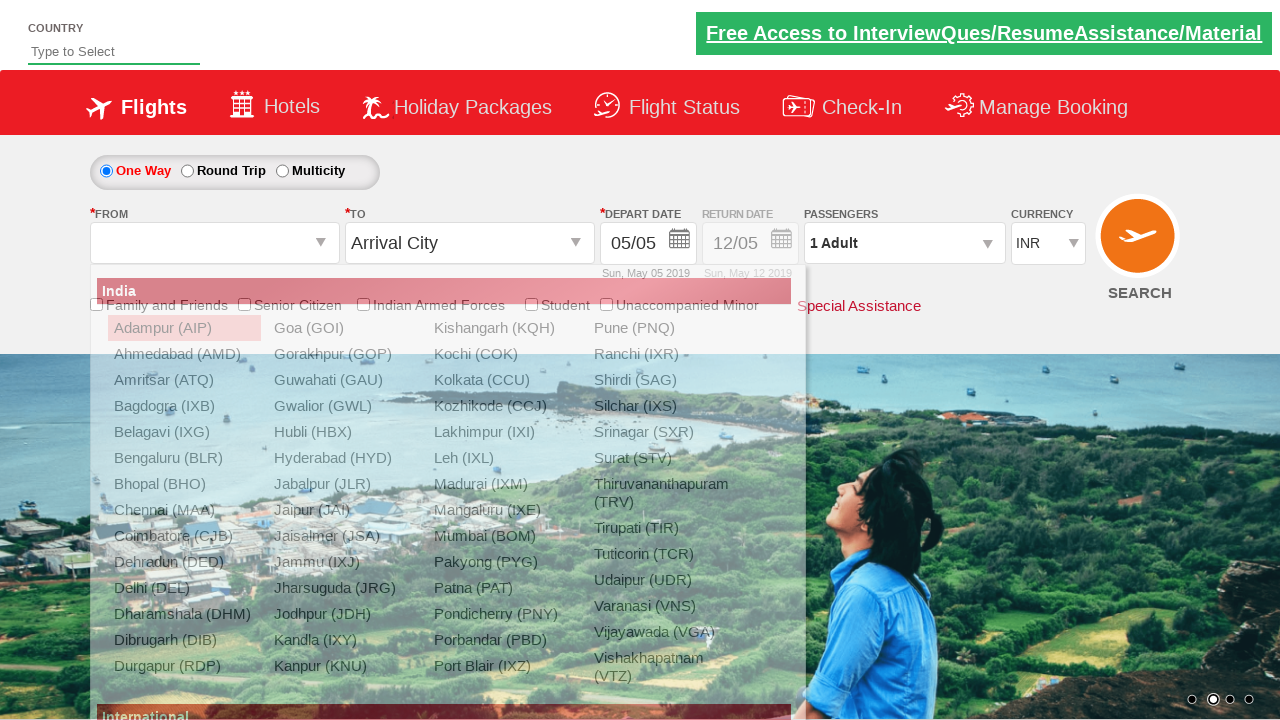

Selected MAA (Chennai) as origin city at (184, 510) on a[value='MAA']
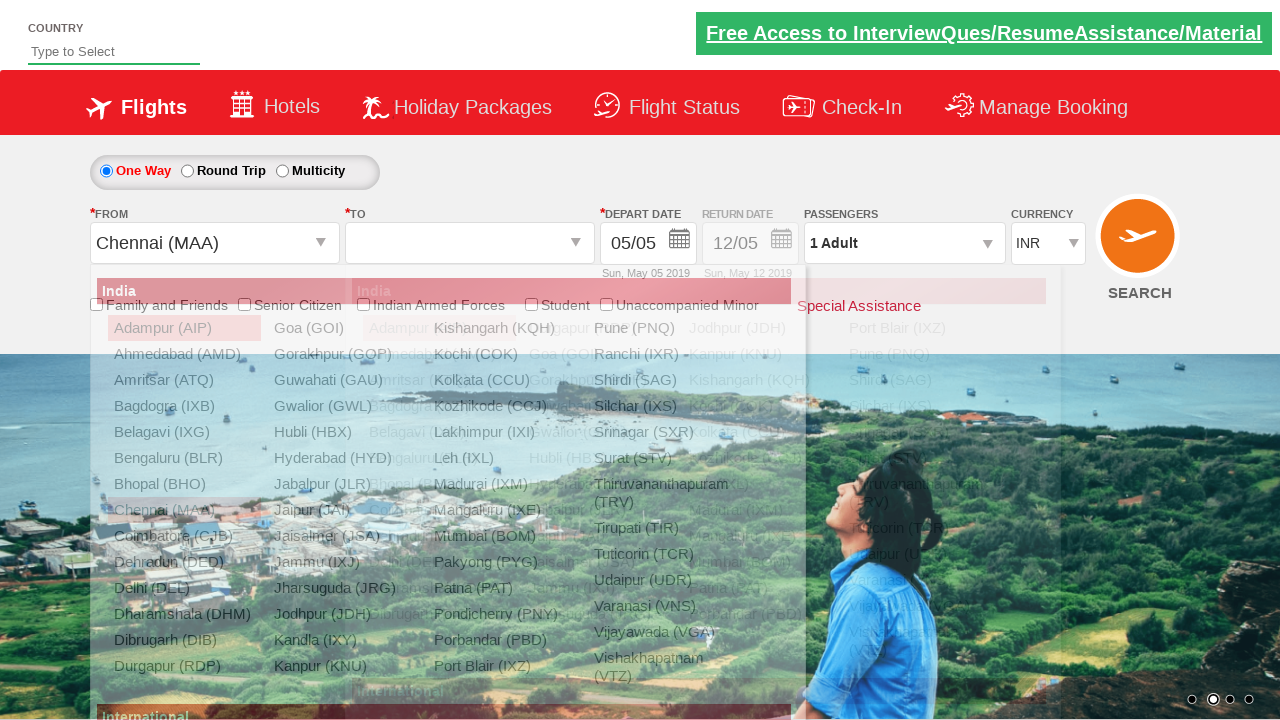

Selected BHO (Bhopal) as destination city at (439, 484) on a[value='BHO'] >> nth=1
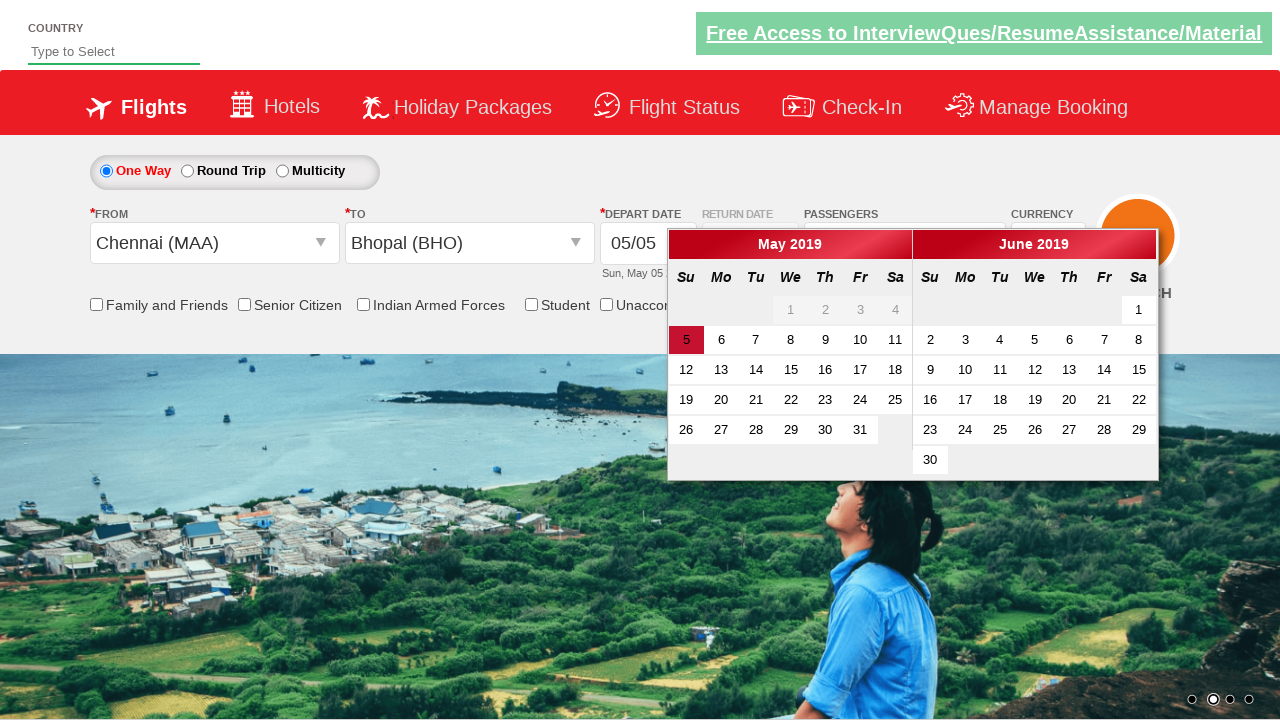

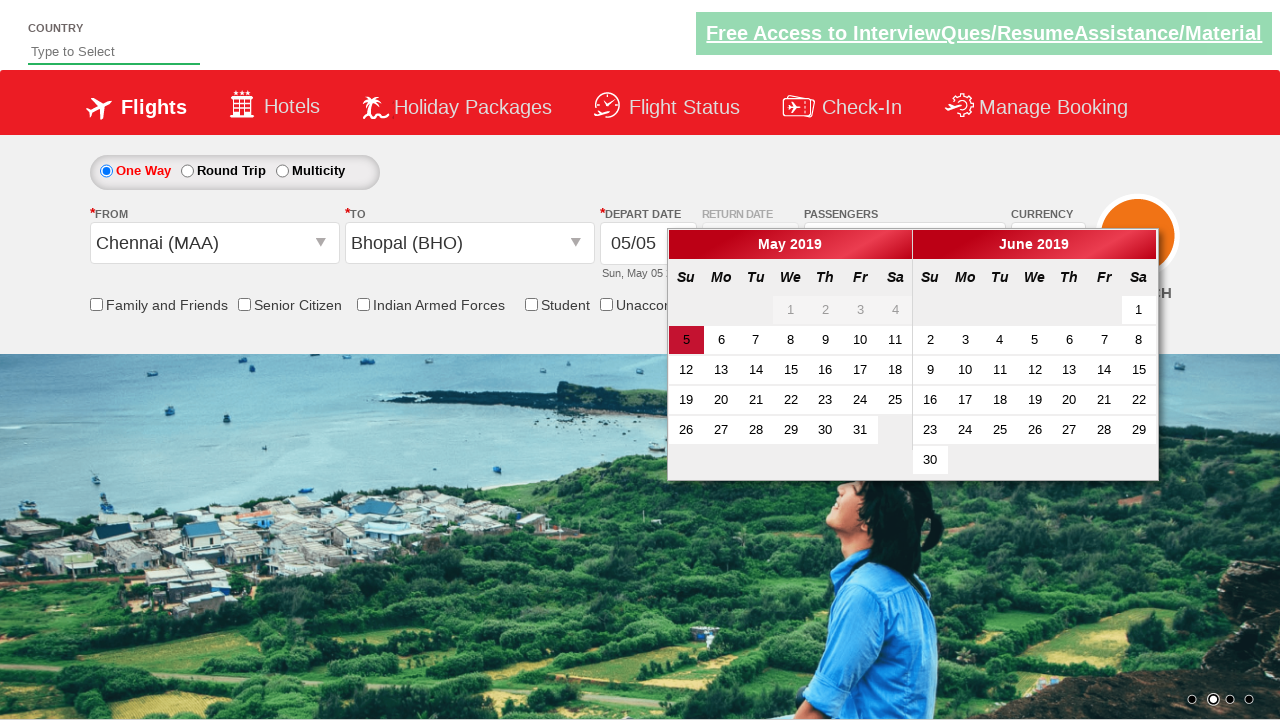